Verifies the page title matches the expected value

Starting URL: https://www.tutorialspoint.com/selenium/practice/selenium_automation_practice.php

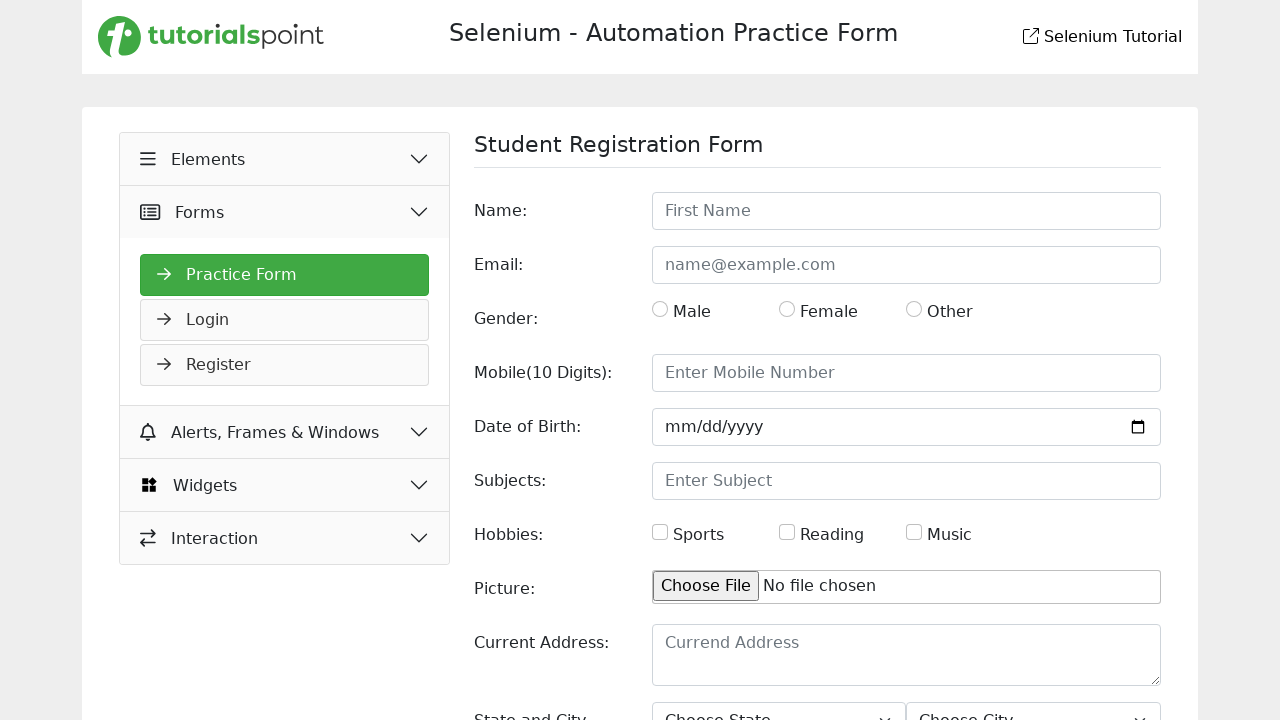

Retrieved page title
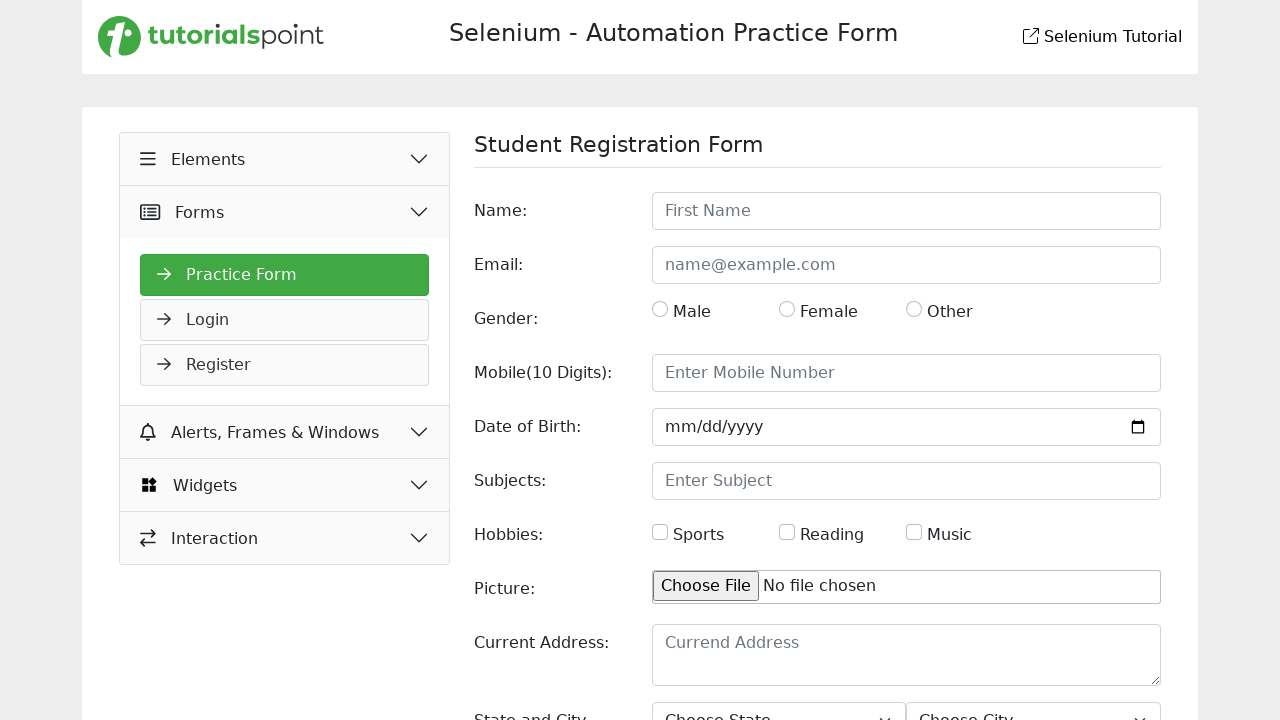

Page title does not match expected value - actual title is 'Selenium Practice - Student Registration Form'
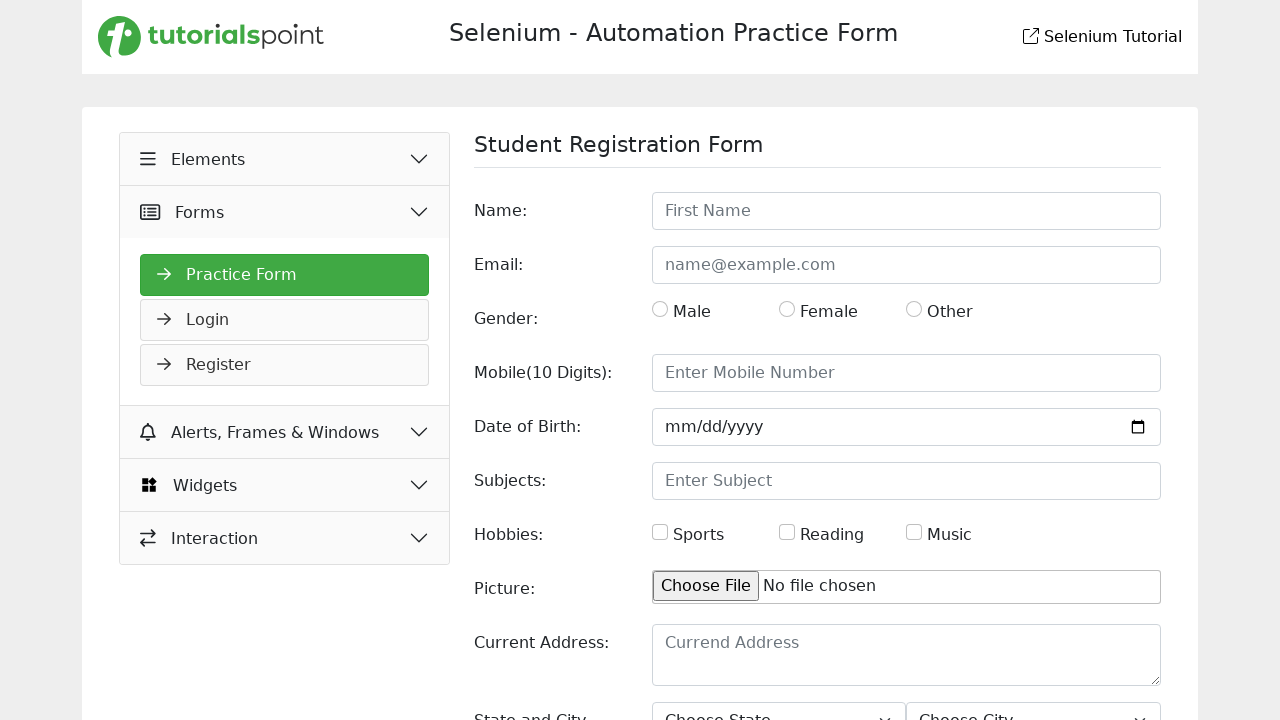

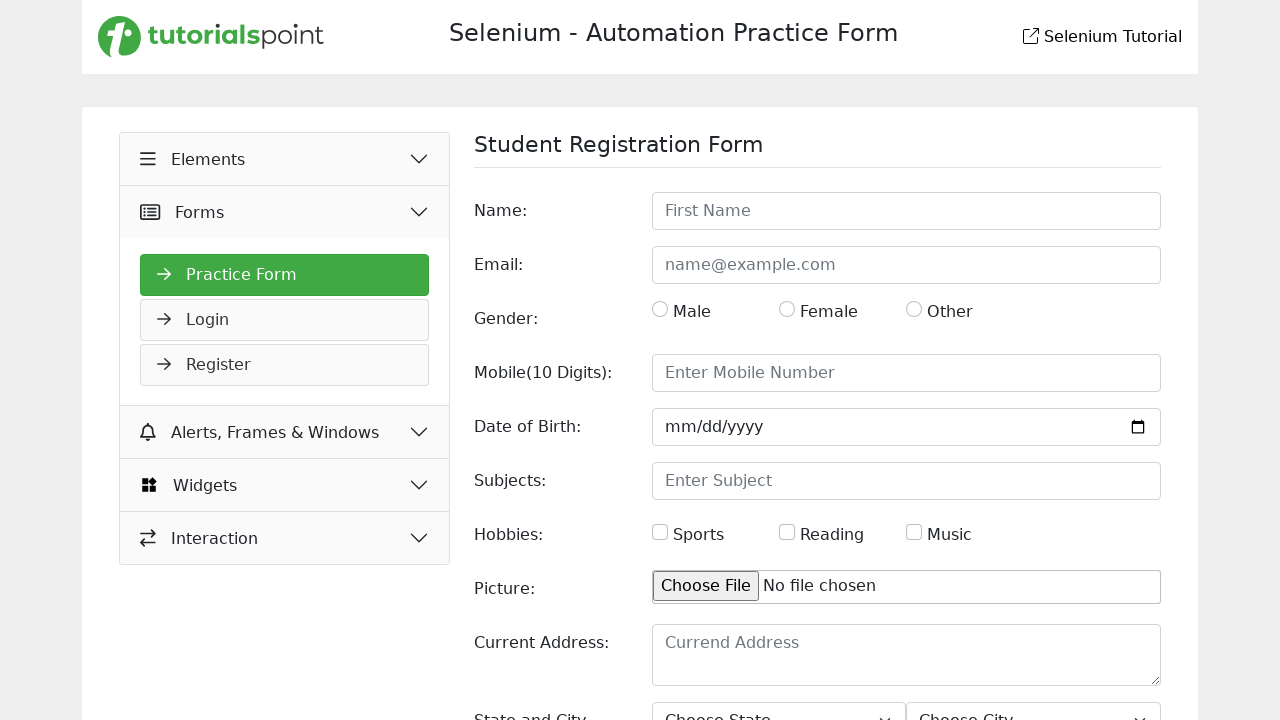